Tests window handling by clicking a link to open a new window, switching between windows, and verifying text and titles in both windows

Starting URL: https://the-internet.herokuapp.com/windows

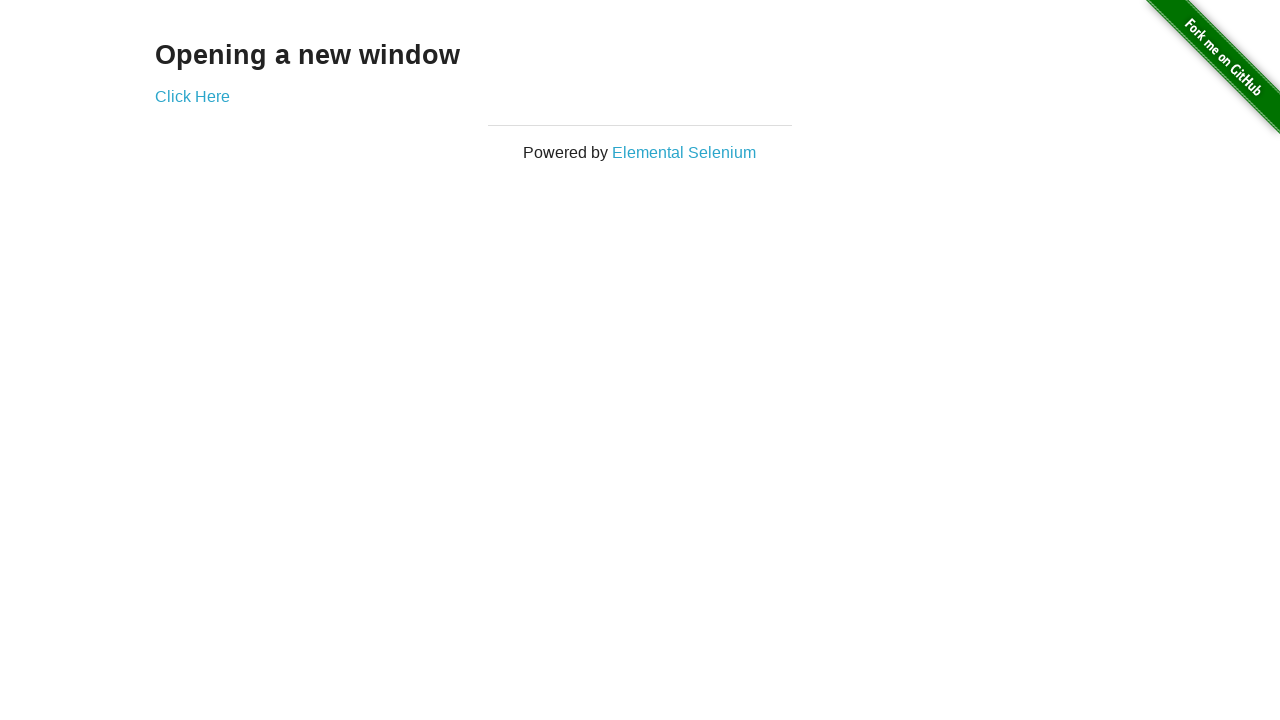

Stored reference to first window
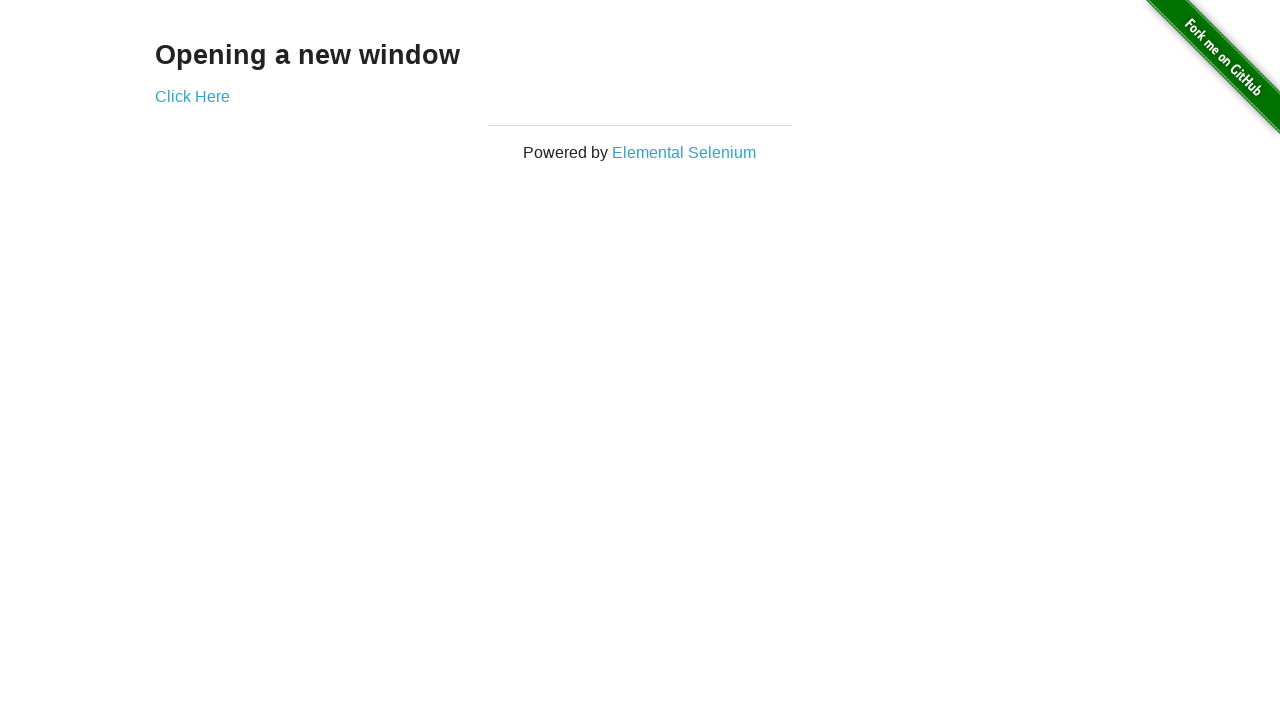

Retrieved text 'Opening a new window' from first window
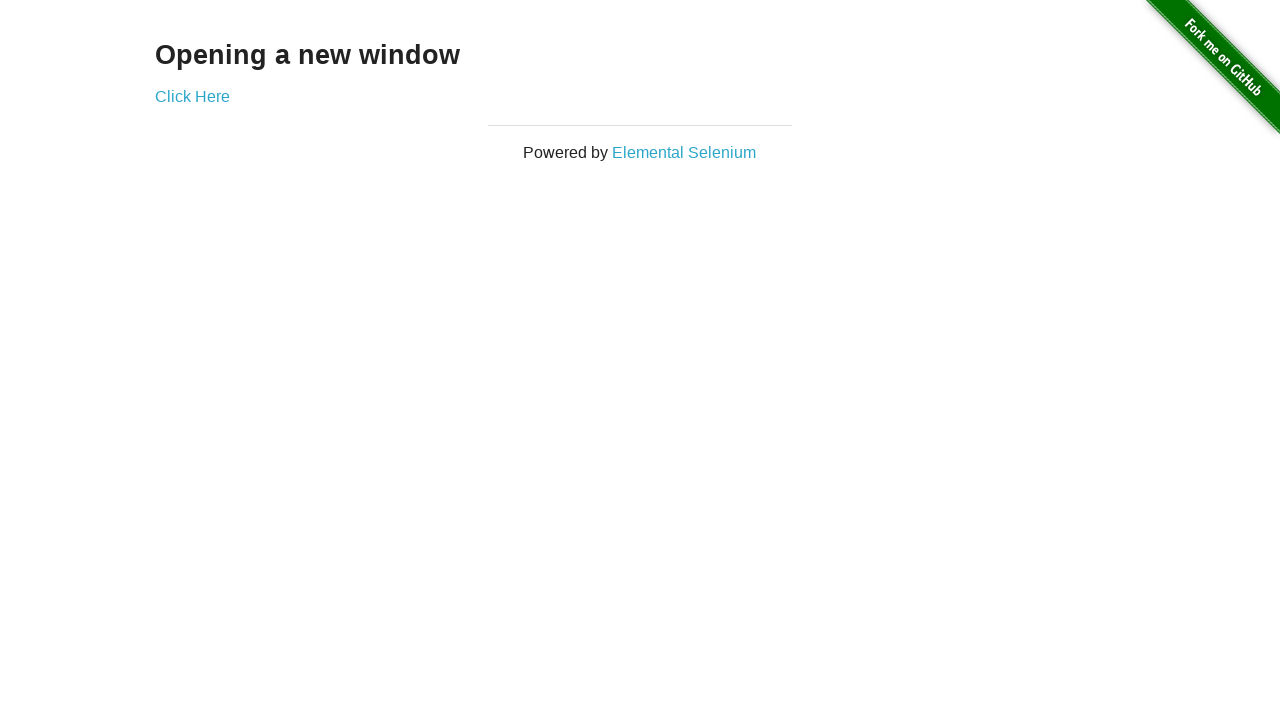

Verified text 'Opening a new window' on first page
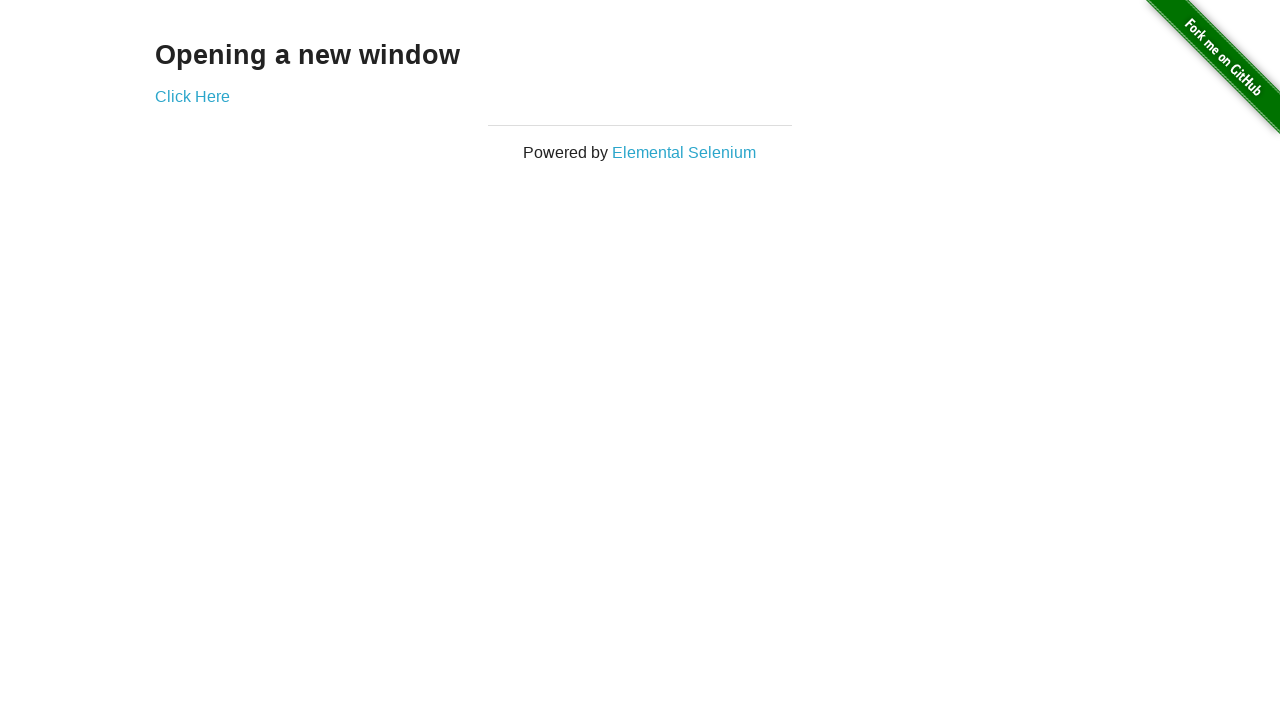

Verified title of first page is 'The Internet'
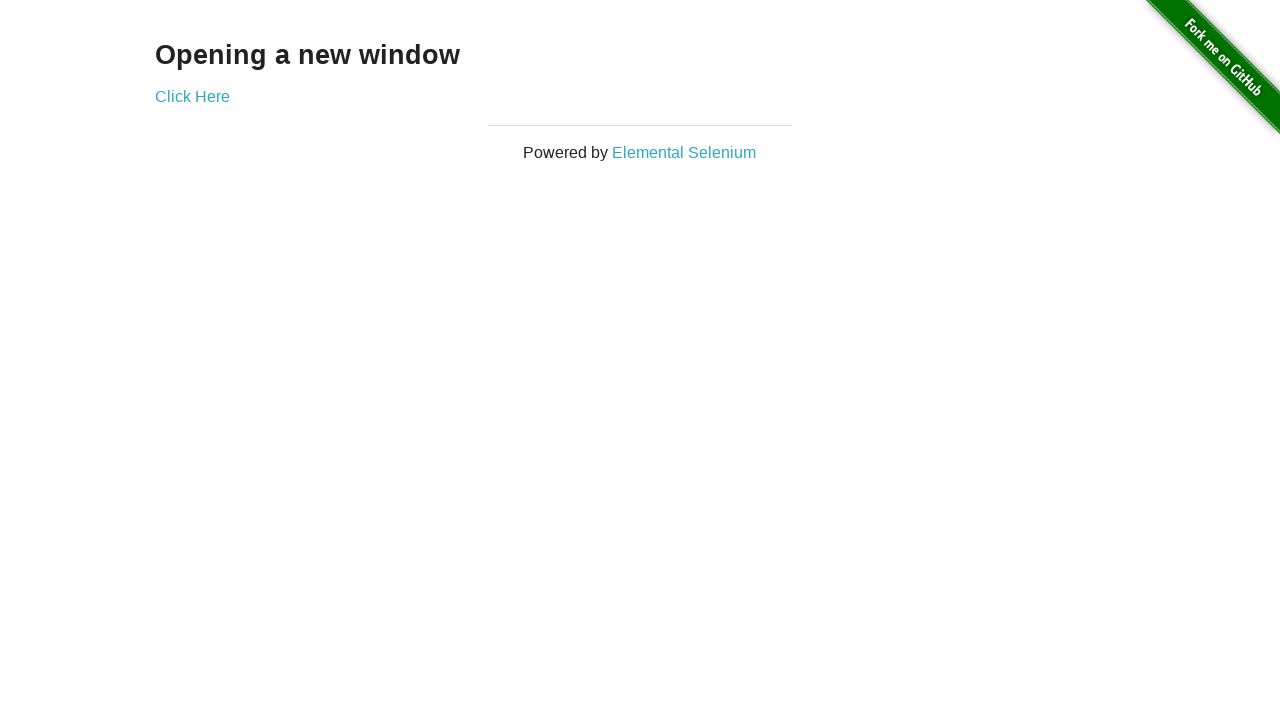

Clicked 'Click Here' link to open new window at (192, 96) on text='Click Here'
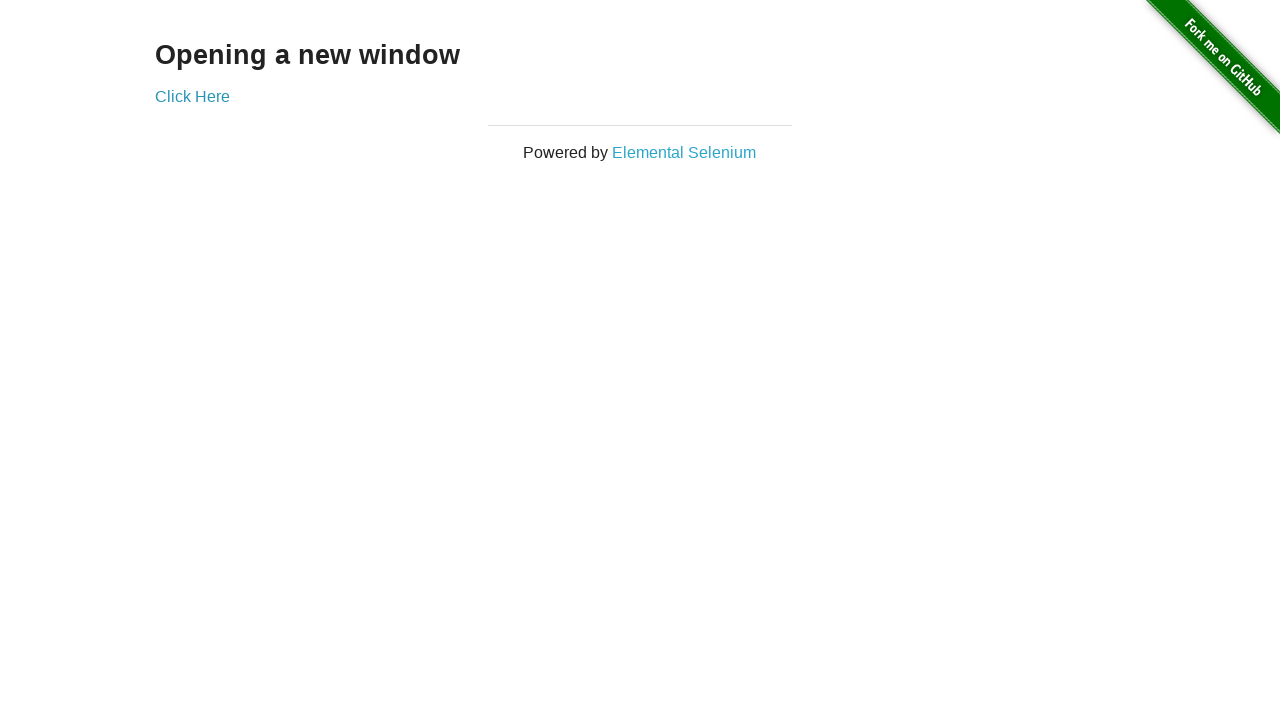

Captured reference to newly opened window
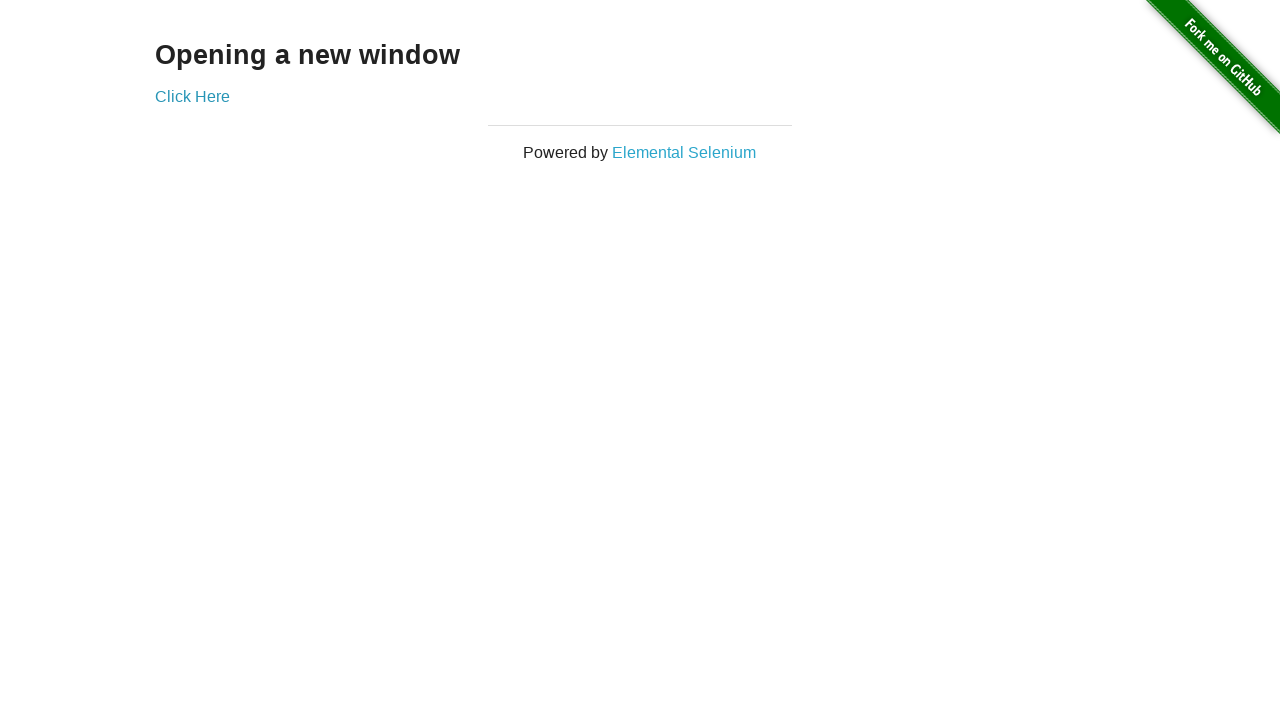

Verified title of second window is 'New Window'
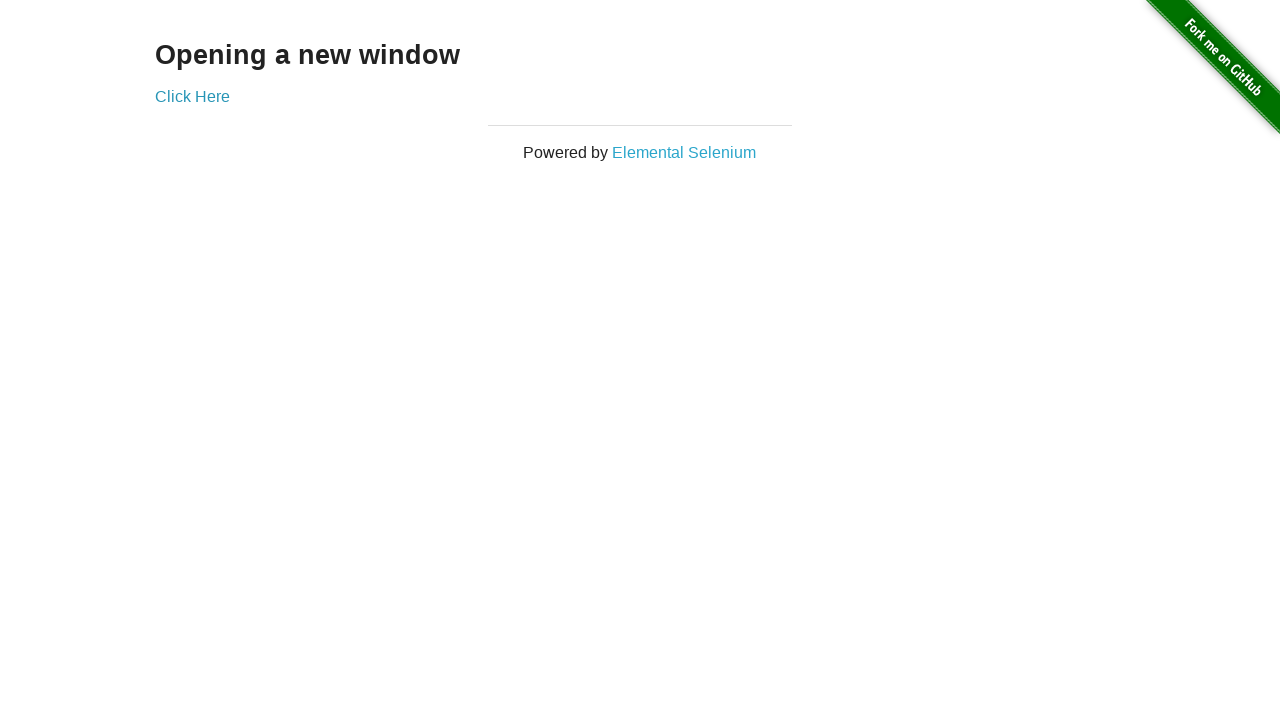

Retrieved heading text from second window
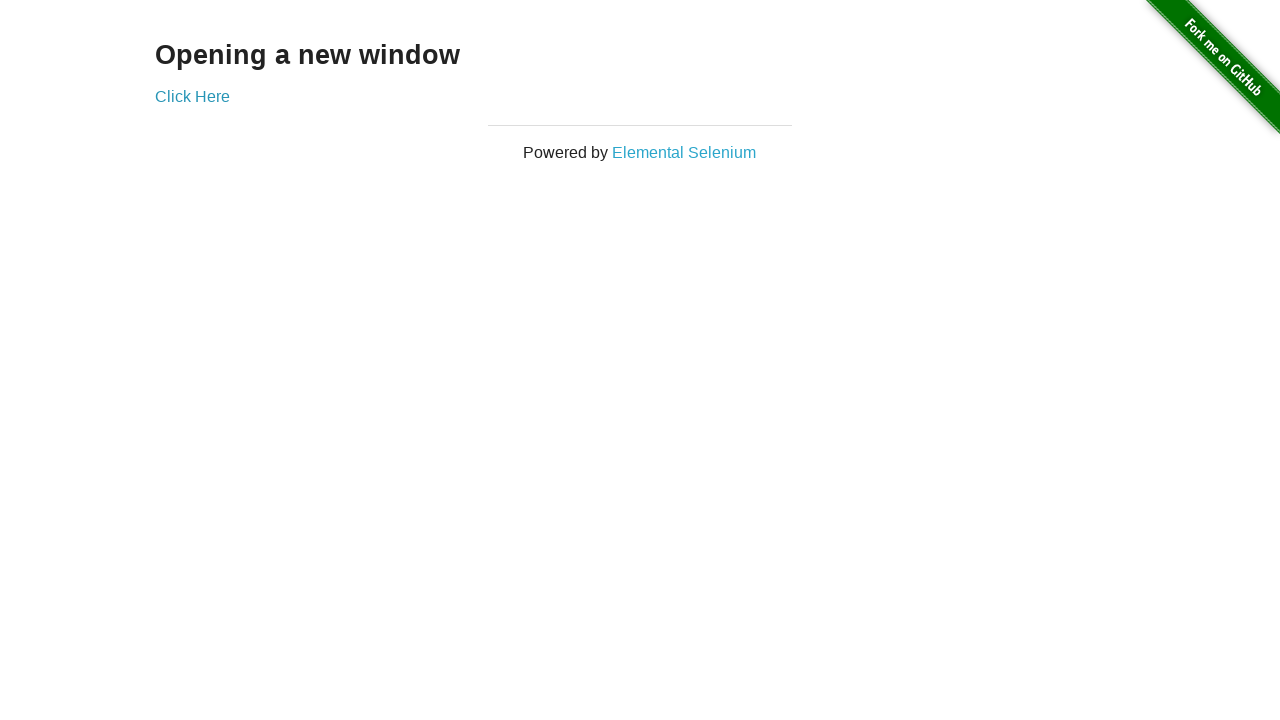

Verified heading text 'New Window' in second window
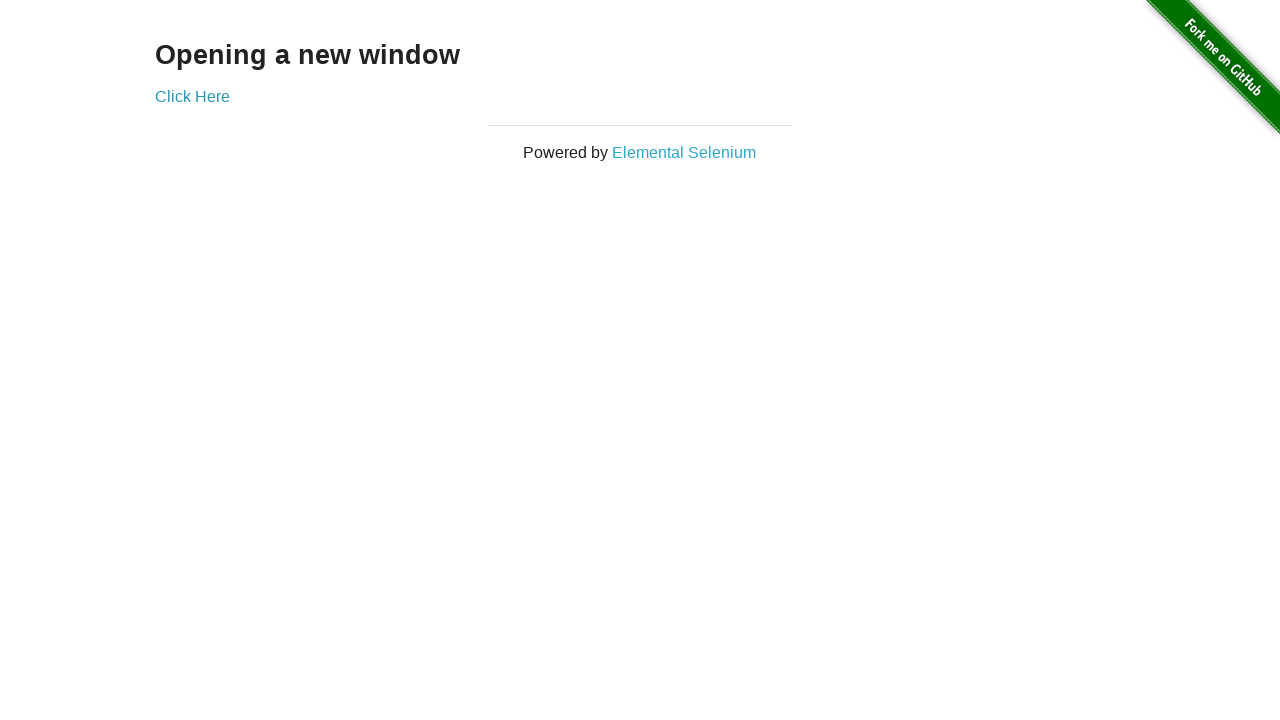

Brought first window to front
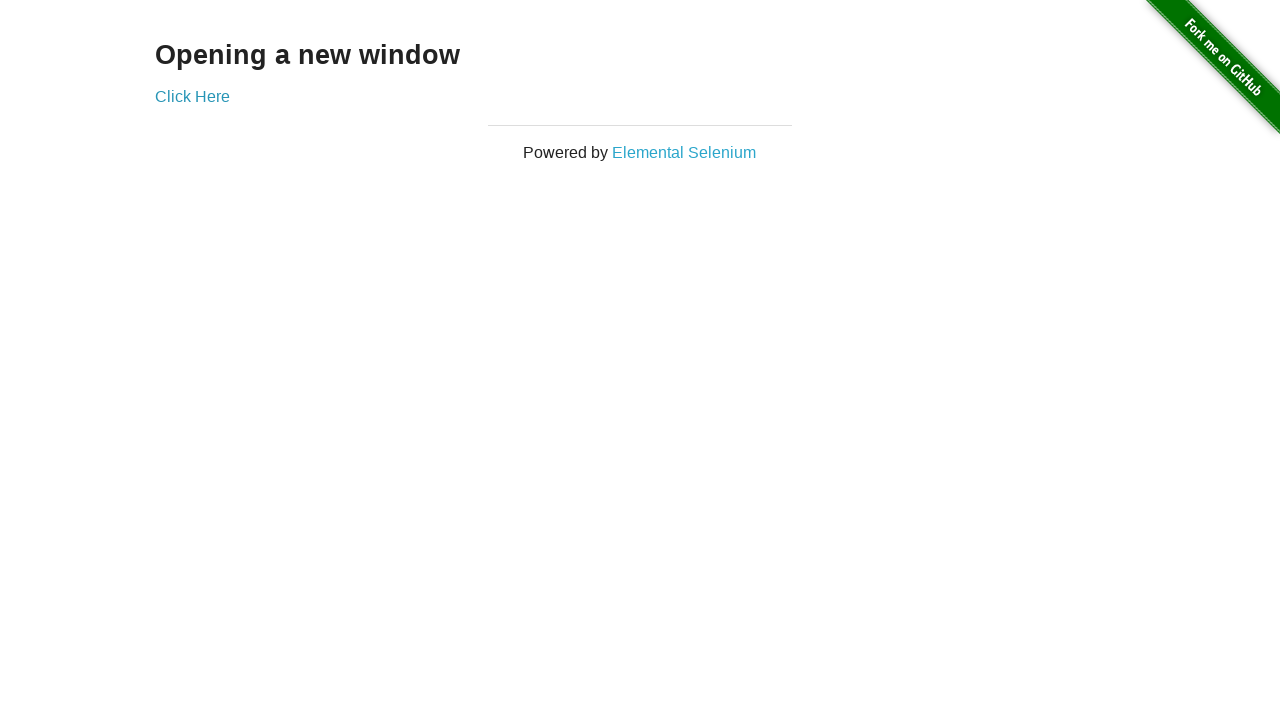

Verified title of first window is 'The Internet'
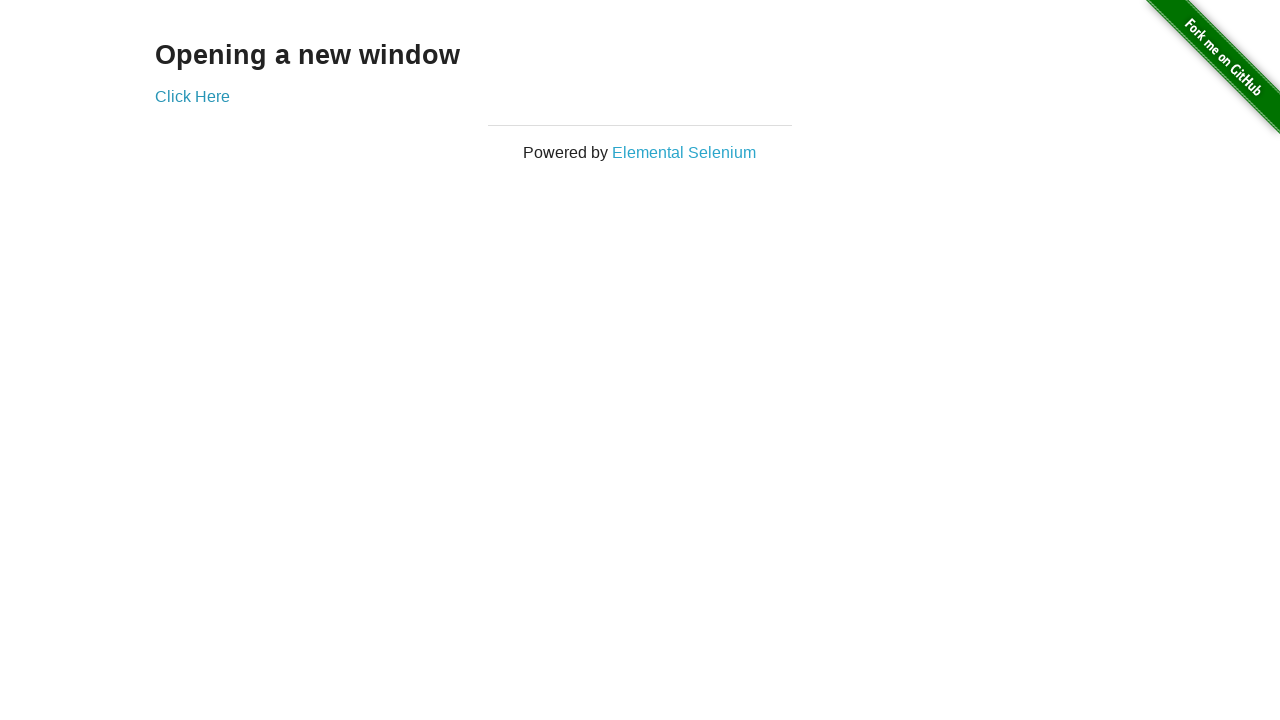

Brought second window to front
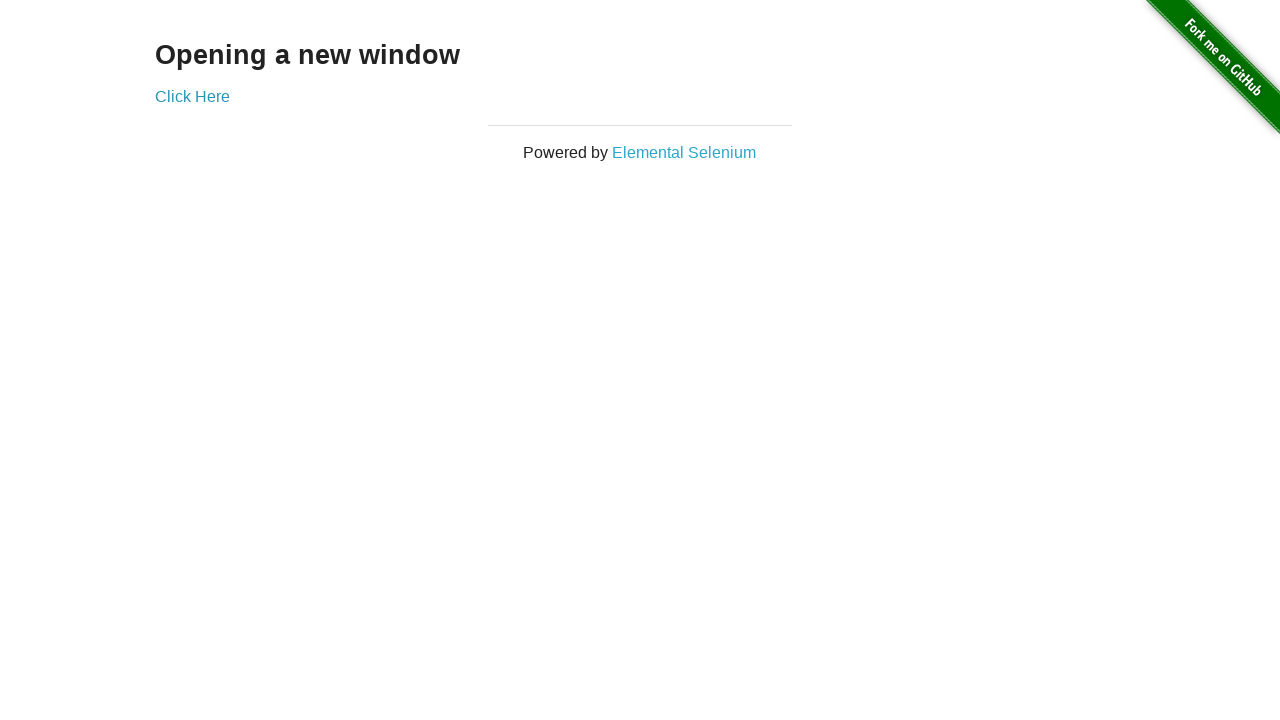

Brought first window to front again
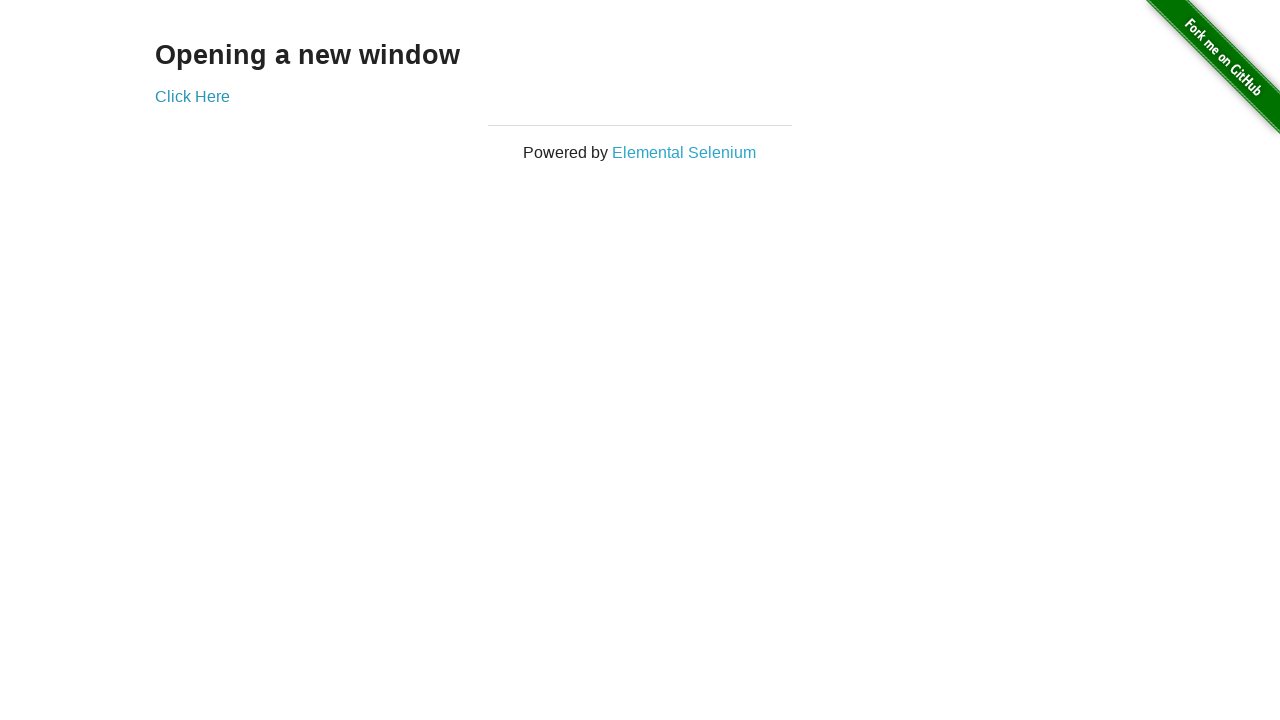

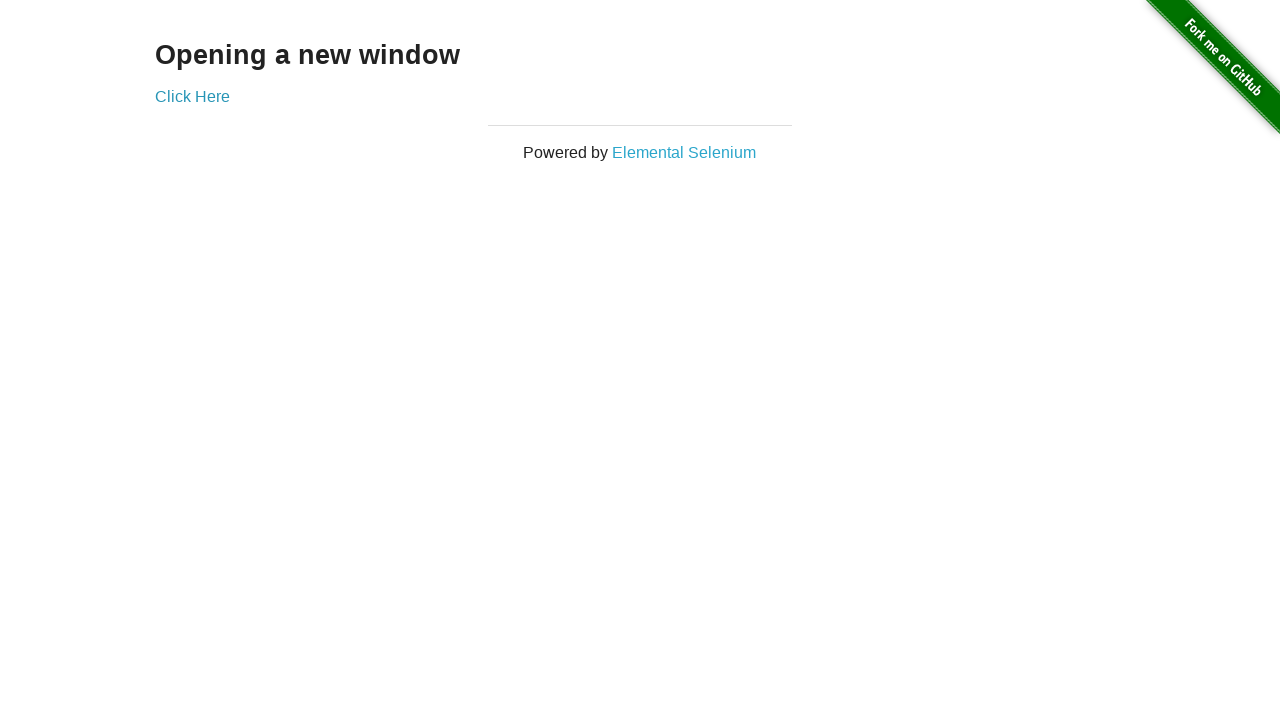